Waits for a price condition to be met, then solves a mathematical problem by extracting a value, calculating its result, and submitting the answer

Starting URL: http://suninjuly.github.io/explicit_wait2.html

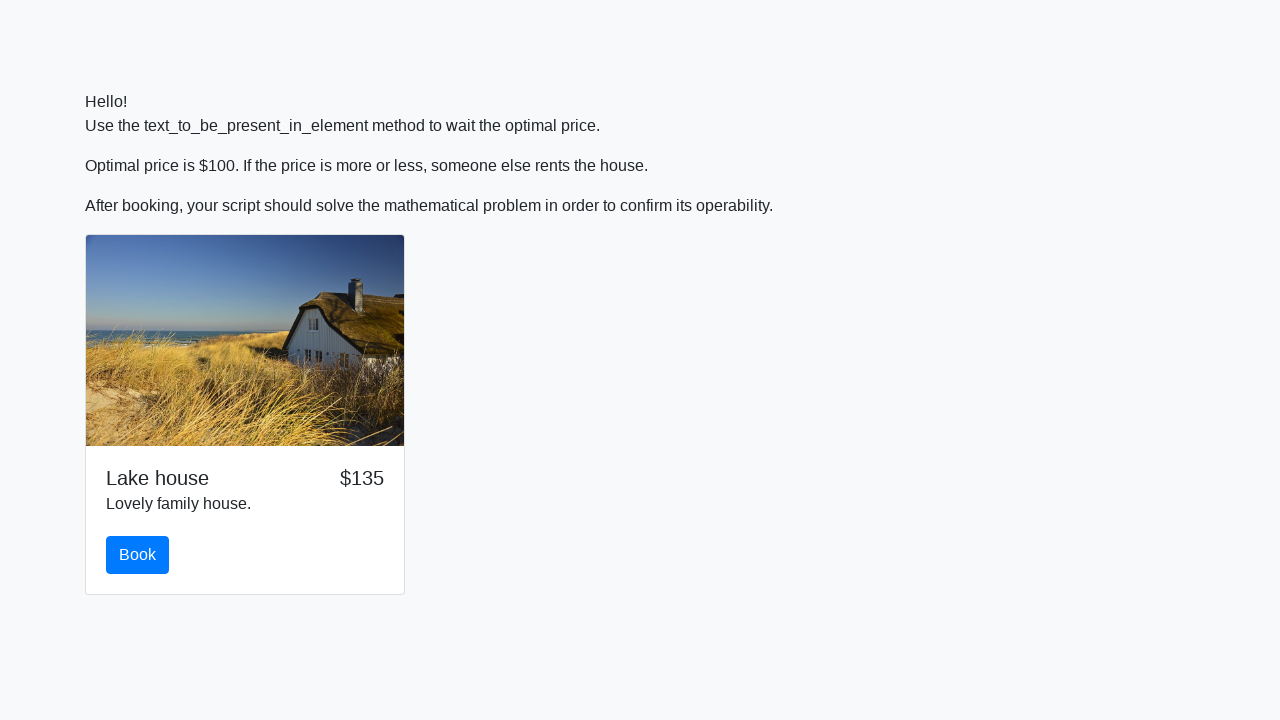

Waited for price to reach $100
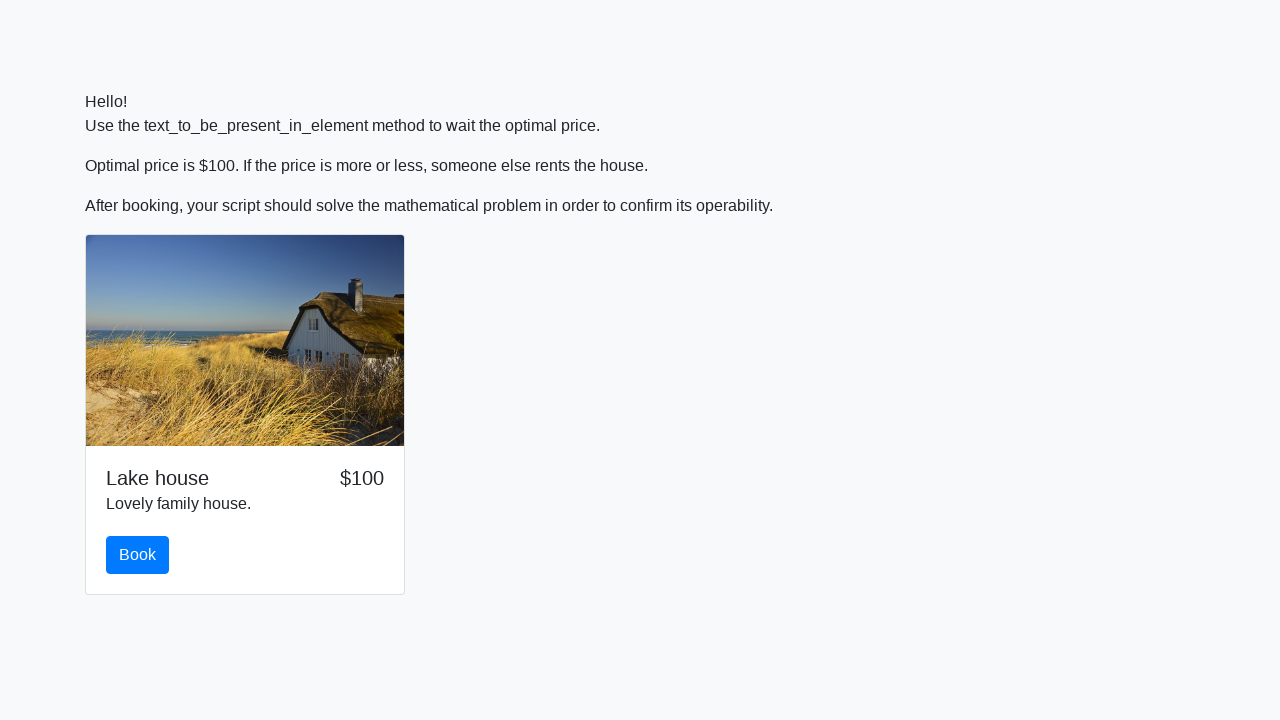

Clicked the book button at (138, 555) on #book
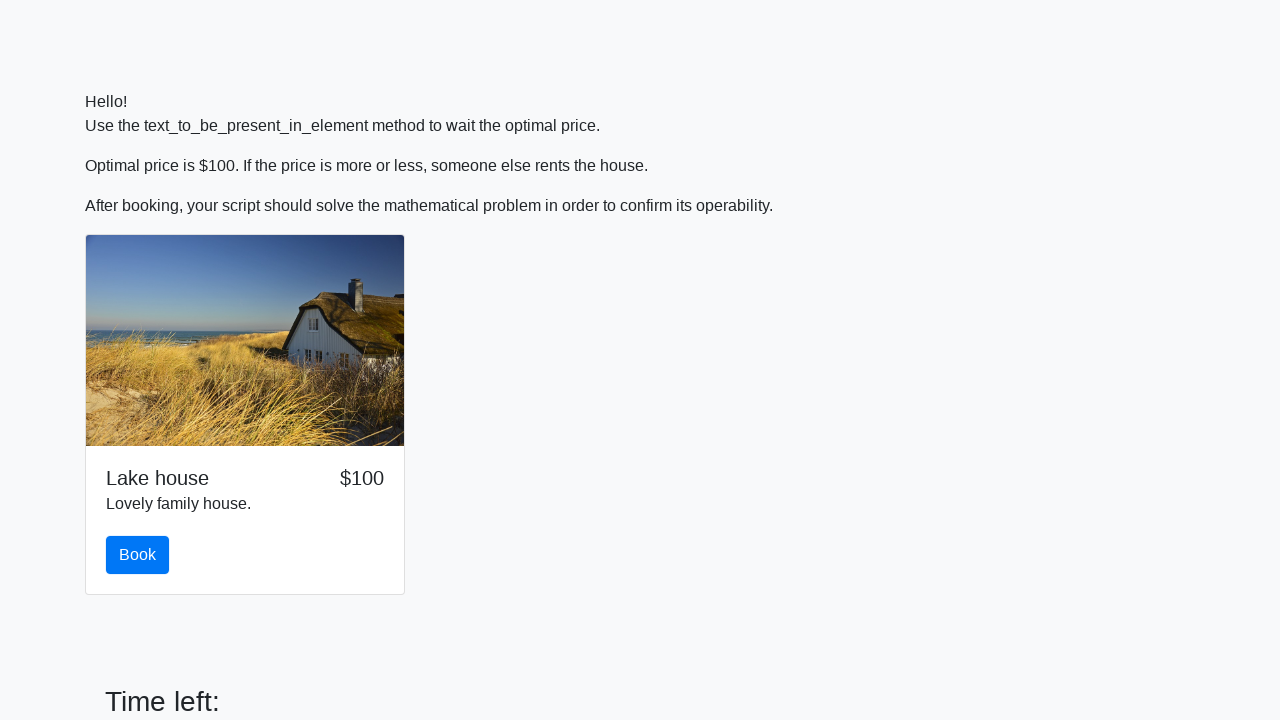

Extracted value from #input_value: 836
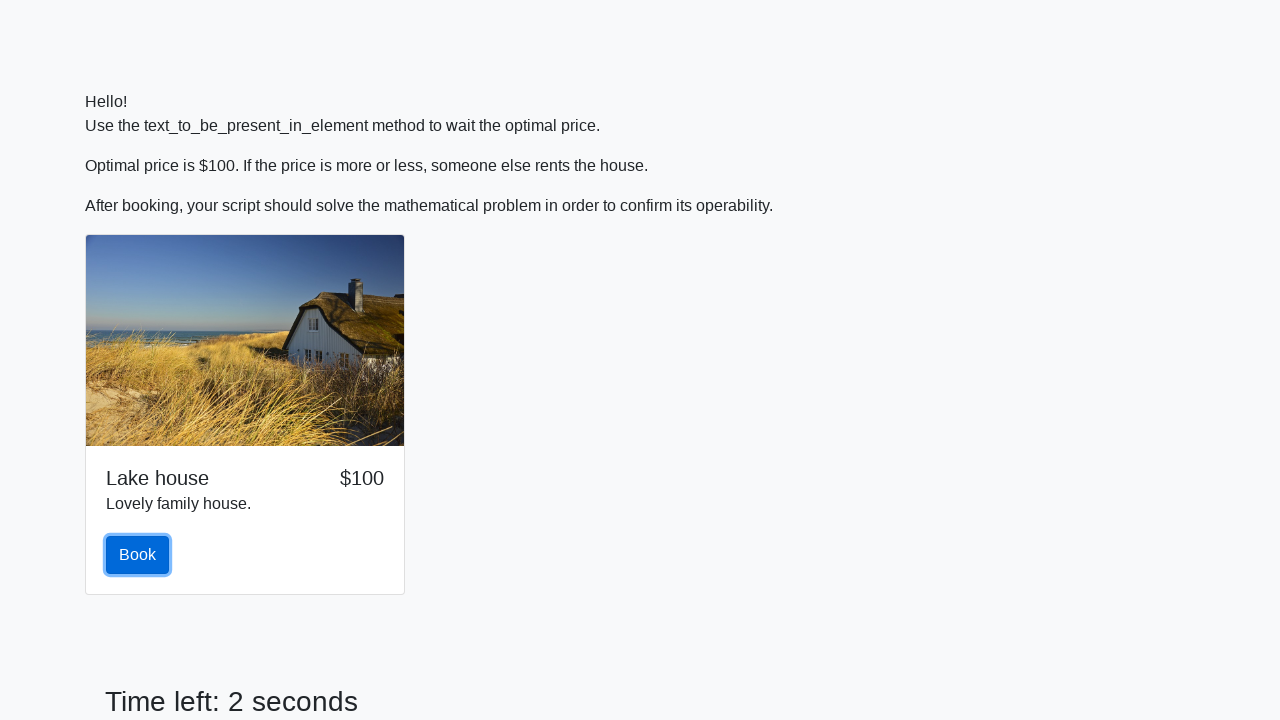

Calculated mathematical result: 1.37638867134087
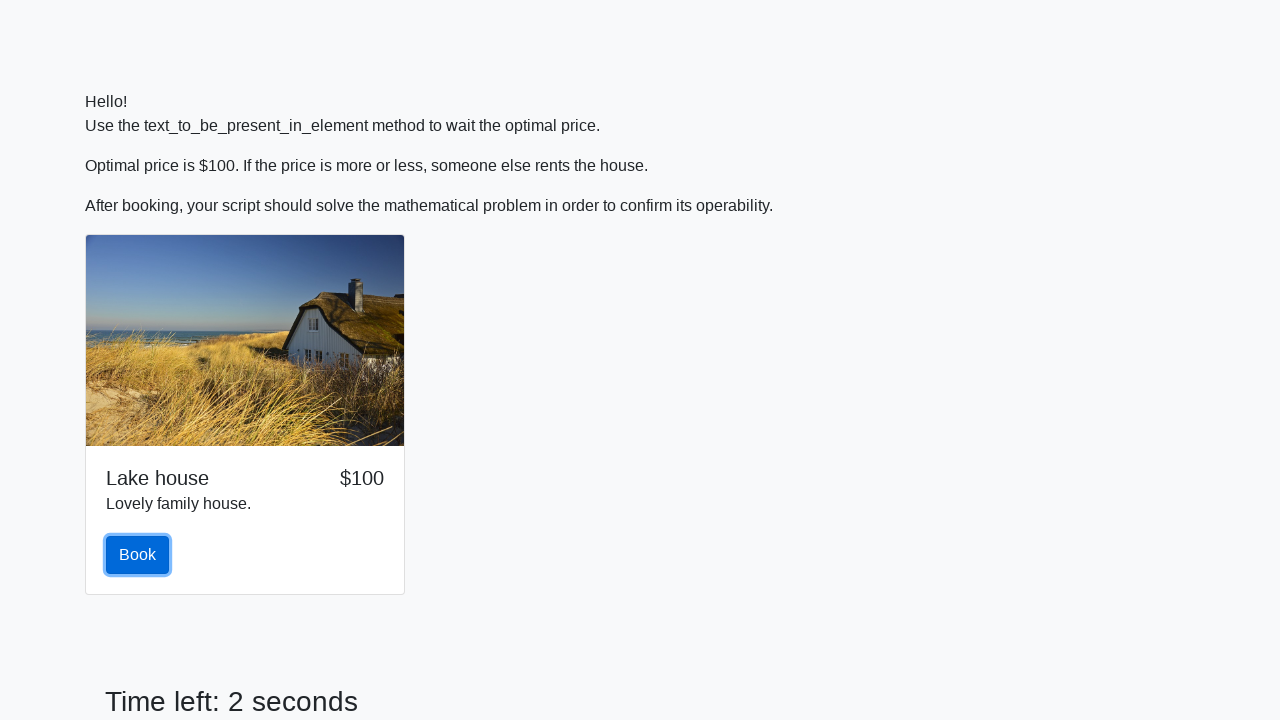

Filled answer field with calculated result: 1.37638867134087 on #answer
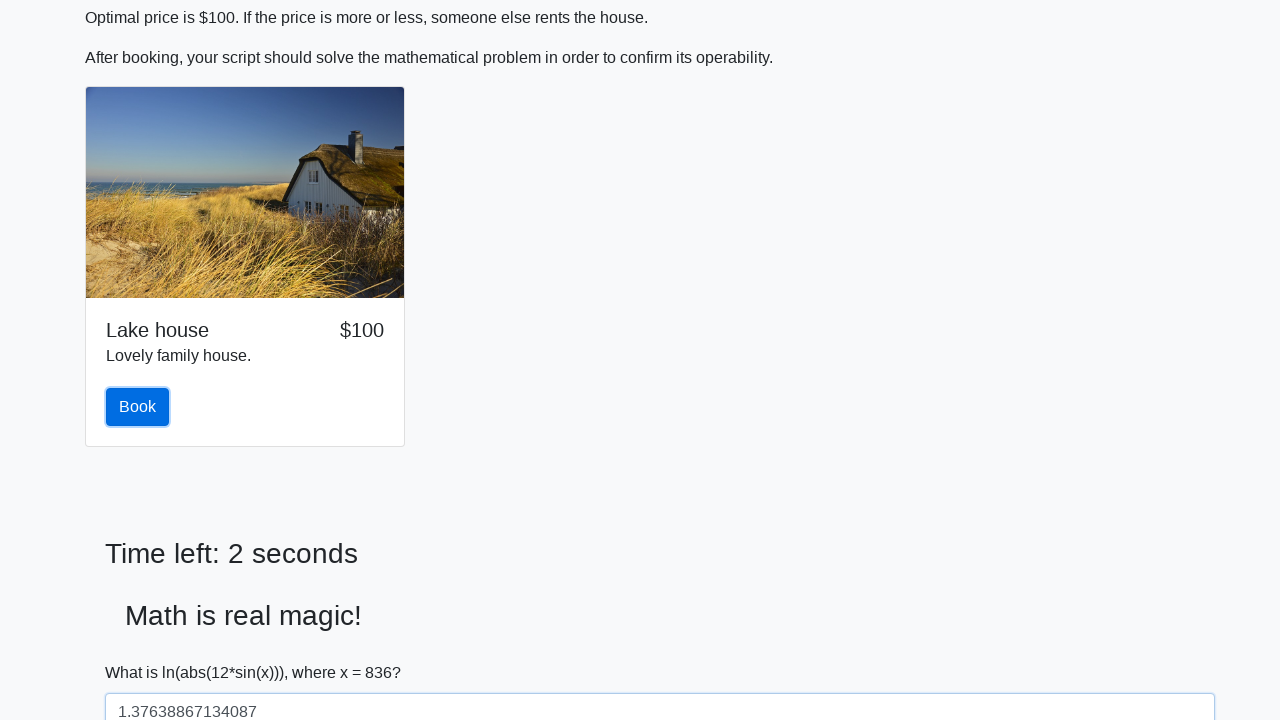

Clicked the solve button to submit the answer at (143, 651) on #solve
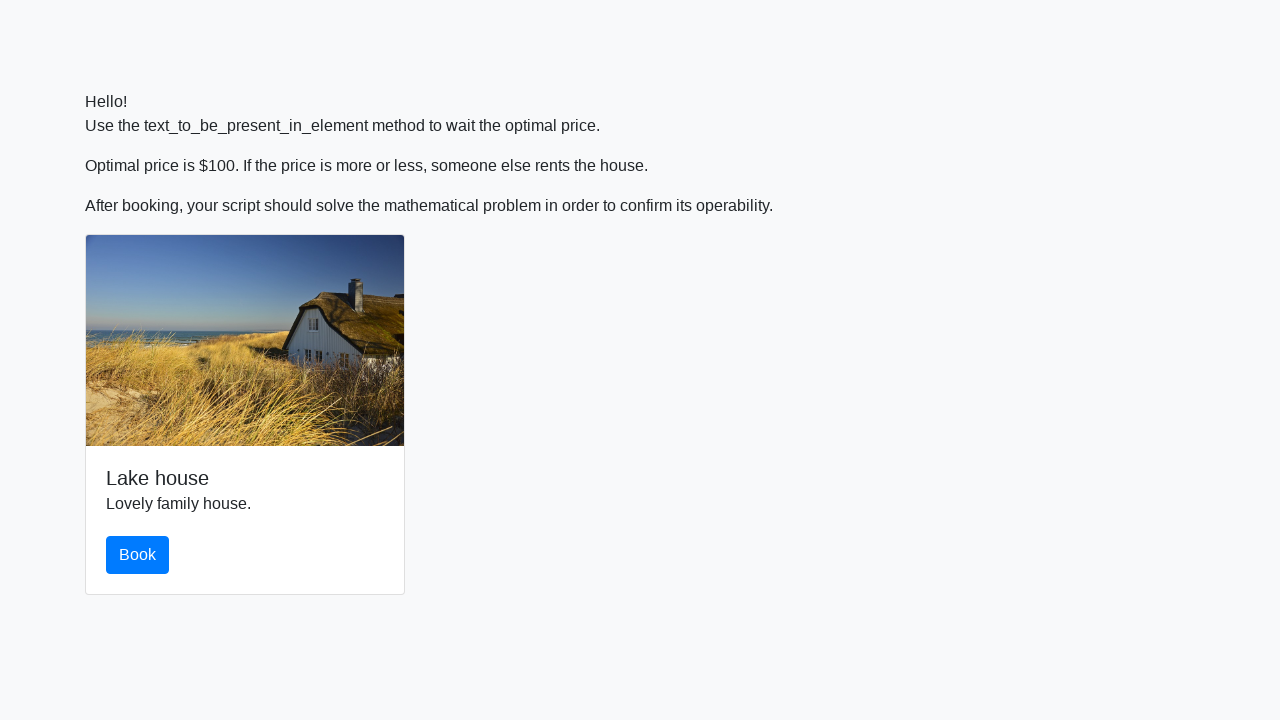

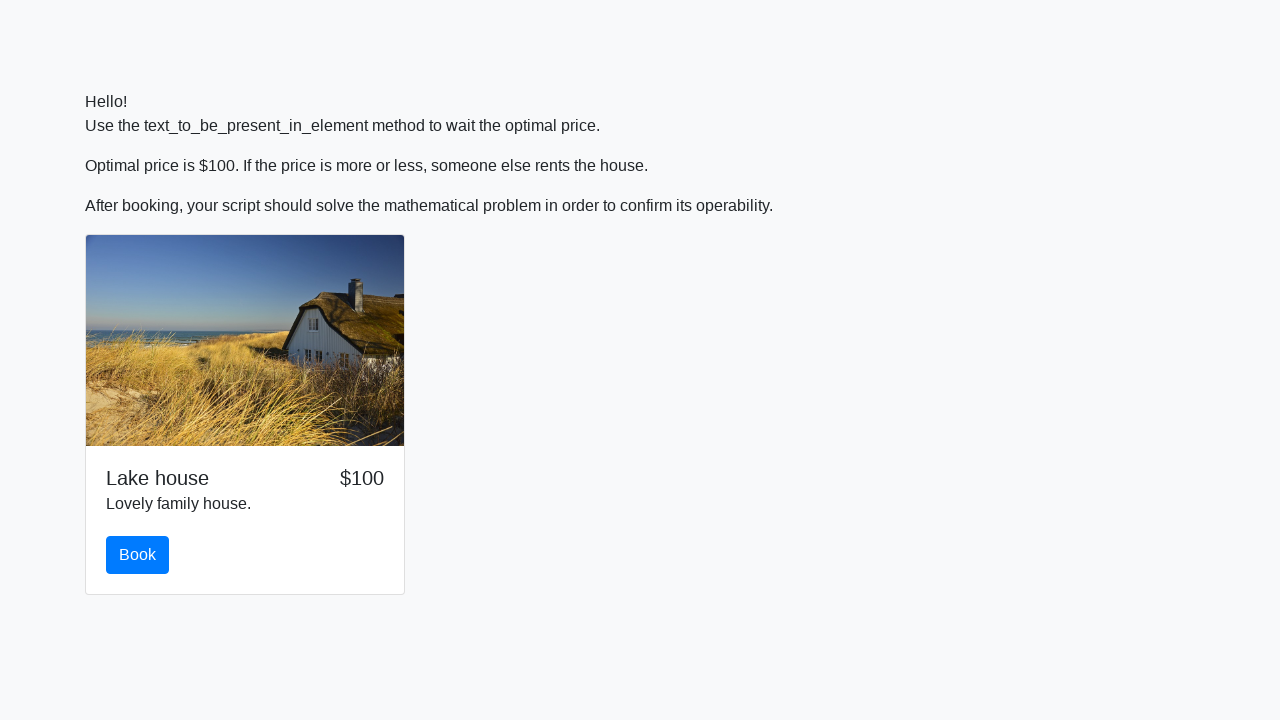